Navigates to Yahoo account creation page, clears cookies, and maximizes the browser window. This is a basic browser interaction demonstration.

Starting URL: https://login.yahoo.com/account/create

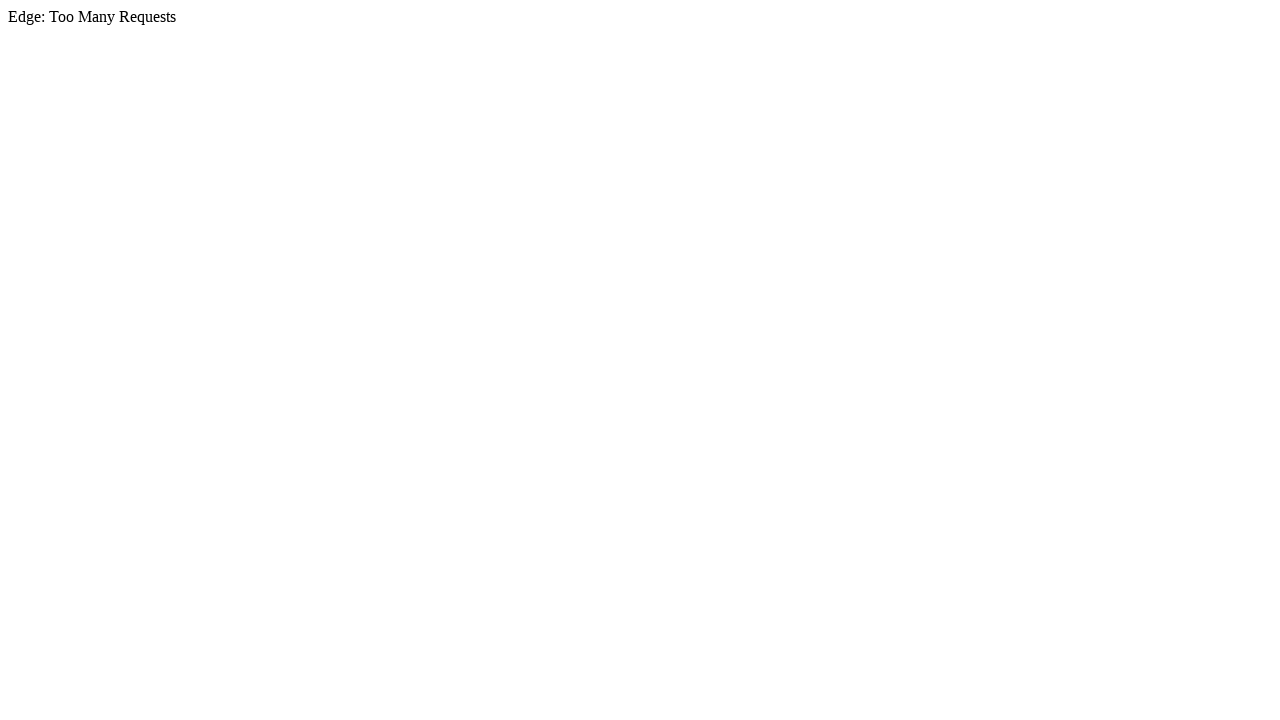

Cleared all browser cookies
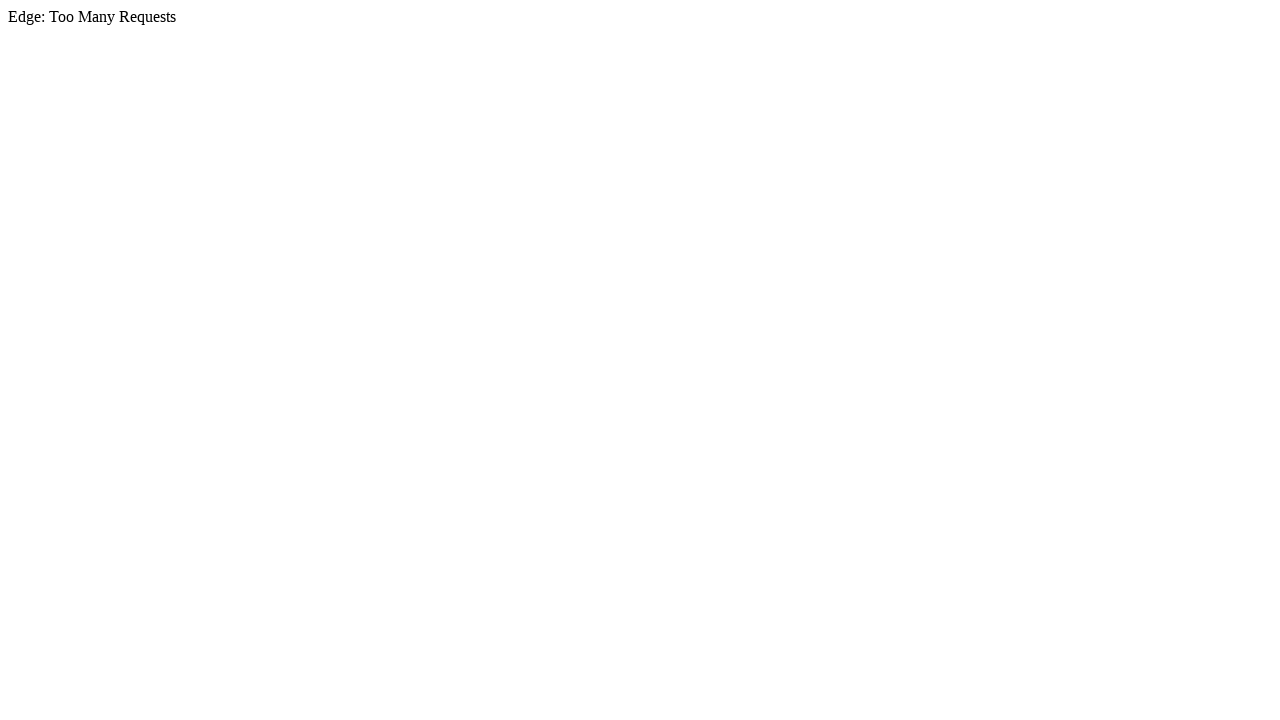

Set browser viewport to 1920x1080 (maximized window)
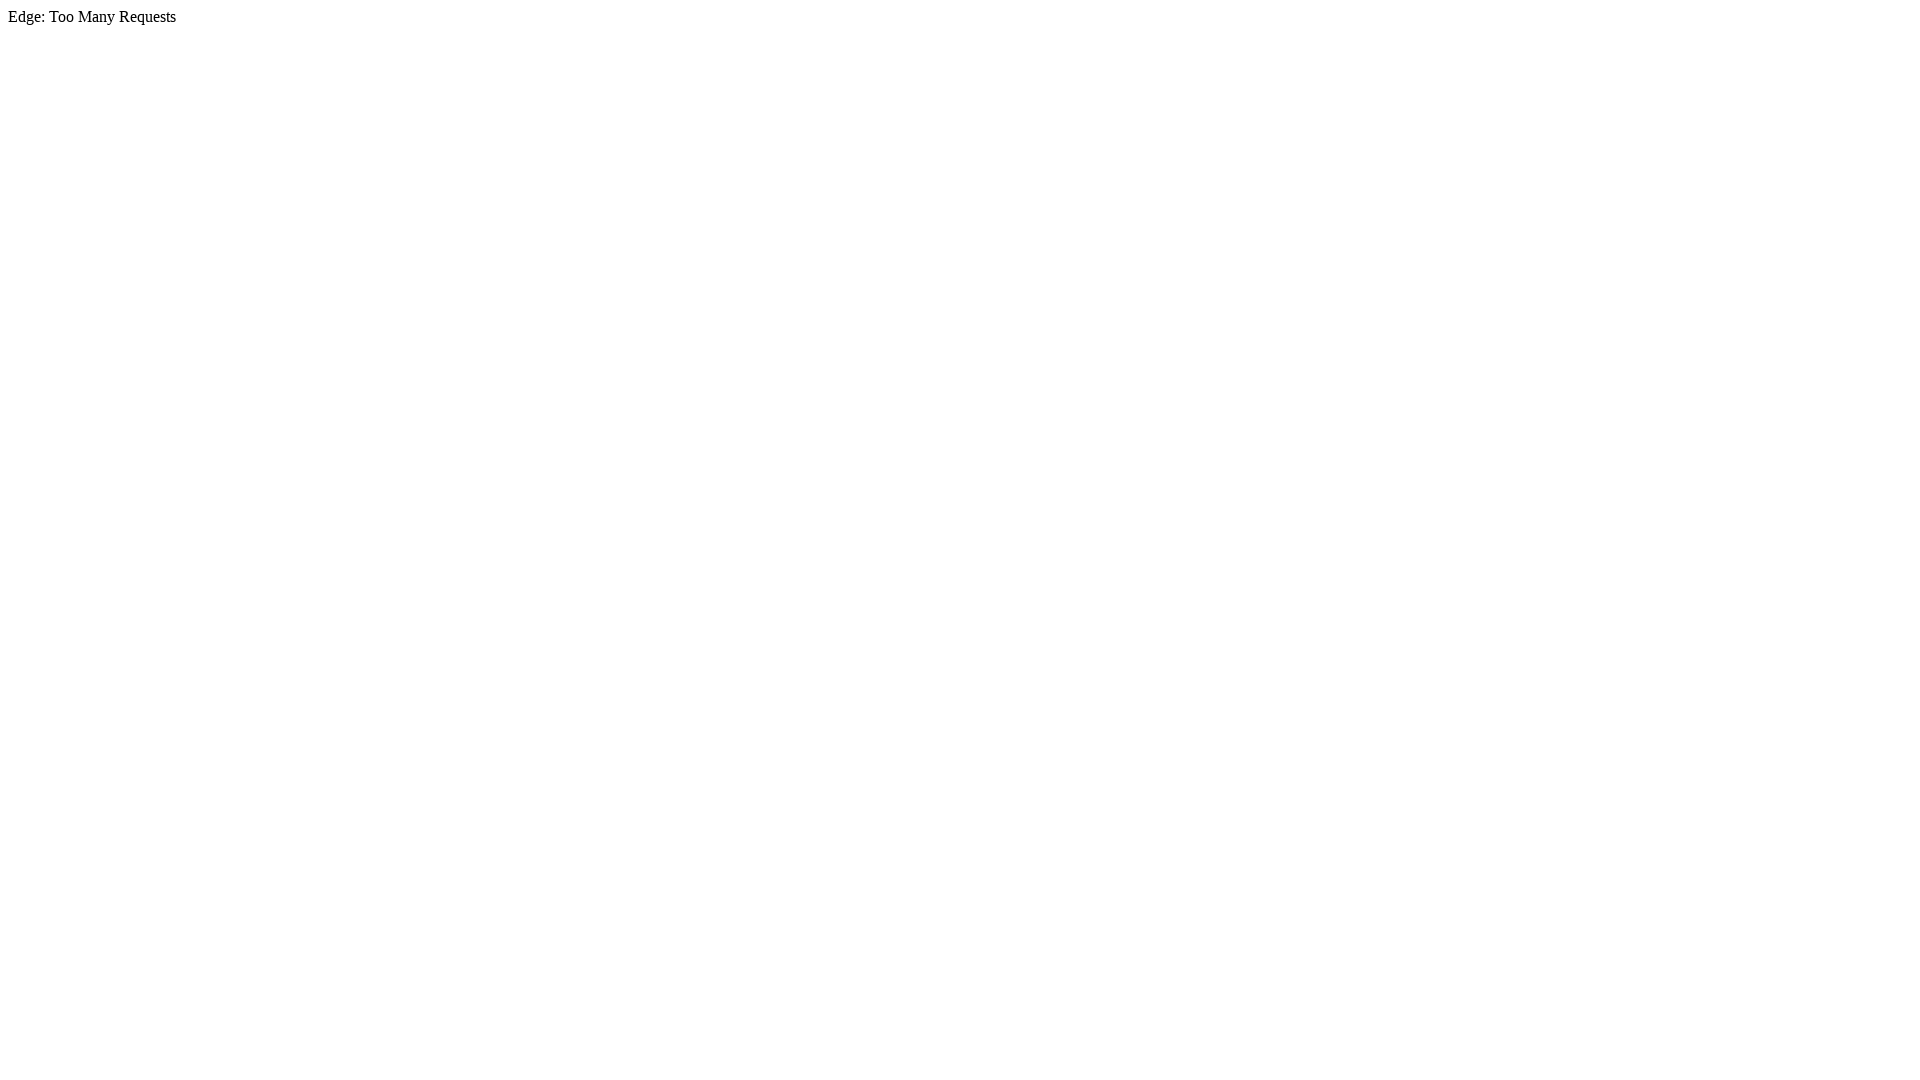

Yahoo account creation page loaded (DOM content ready)
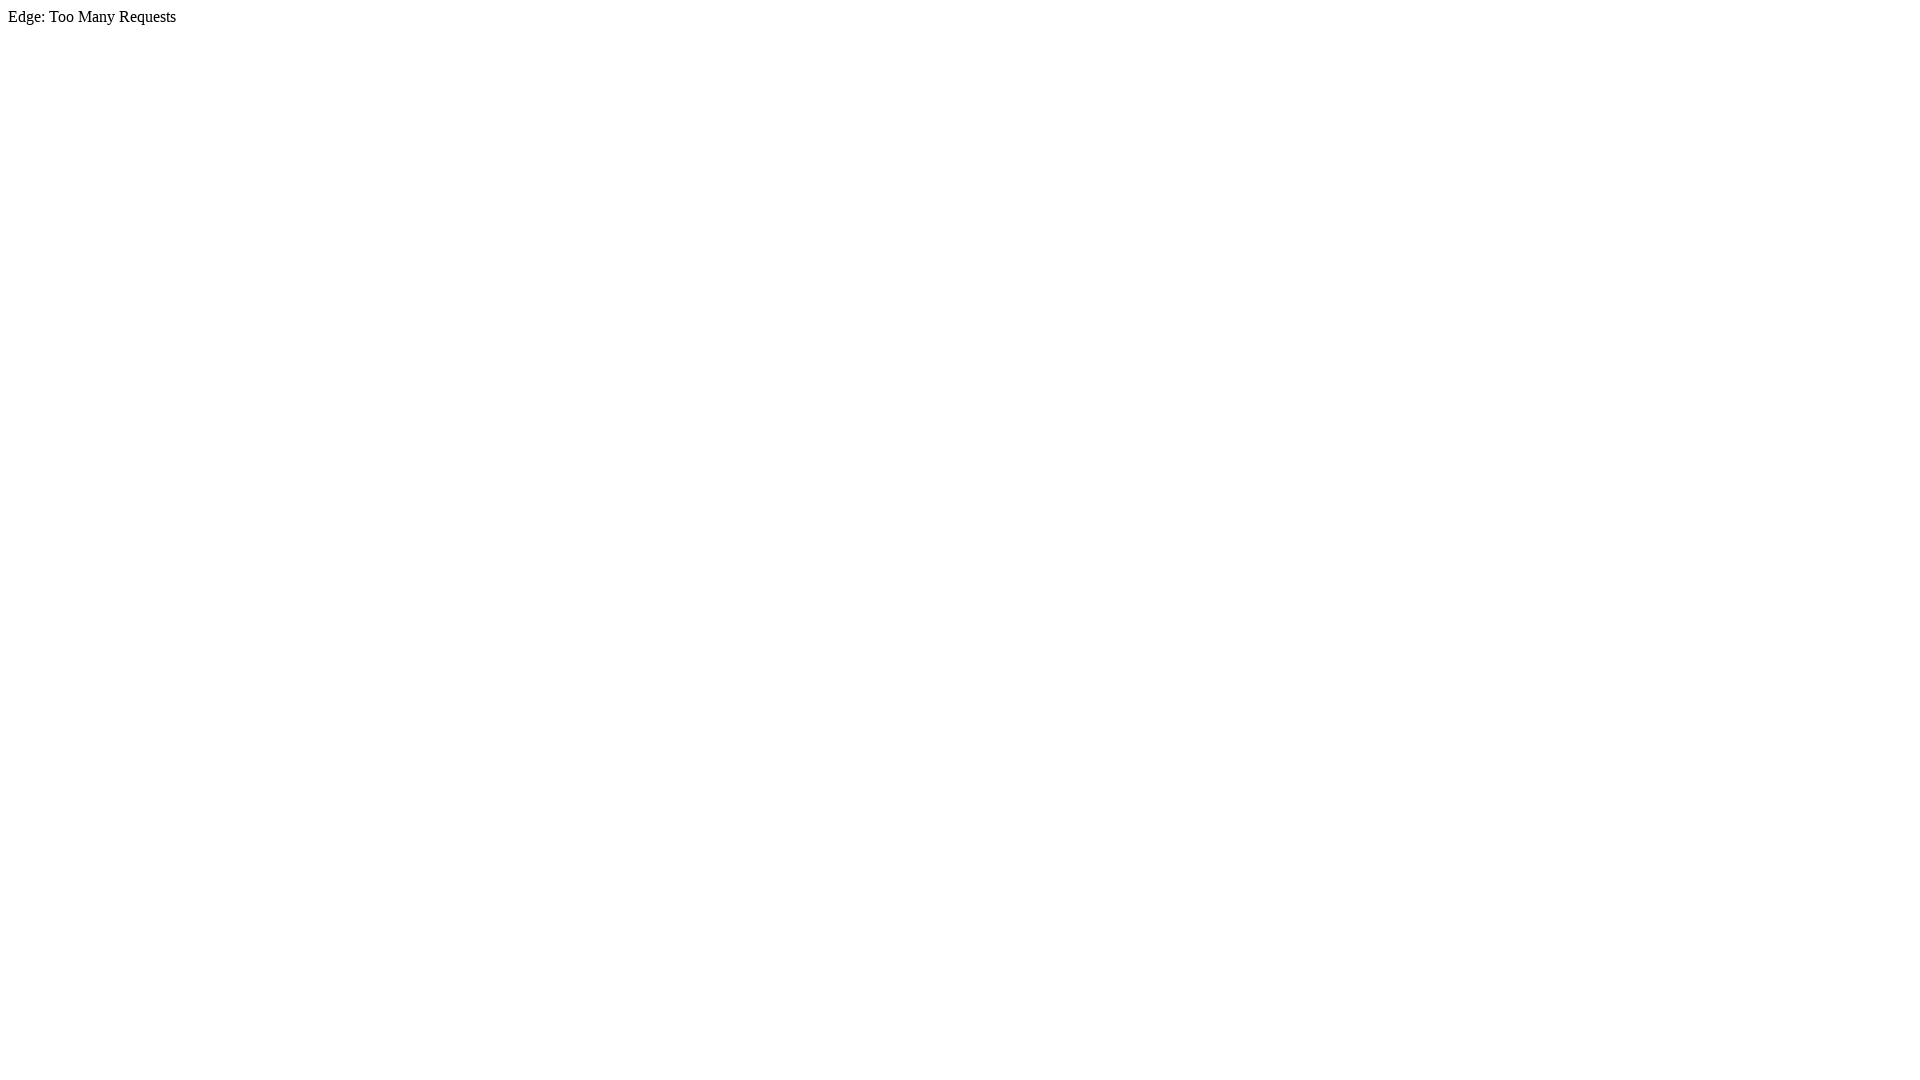

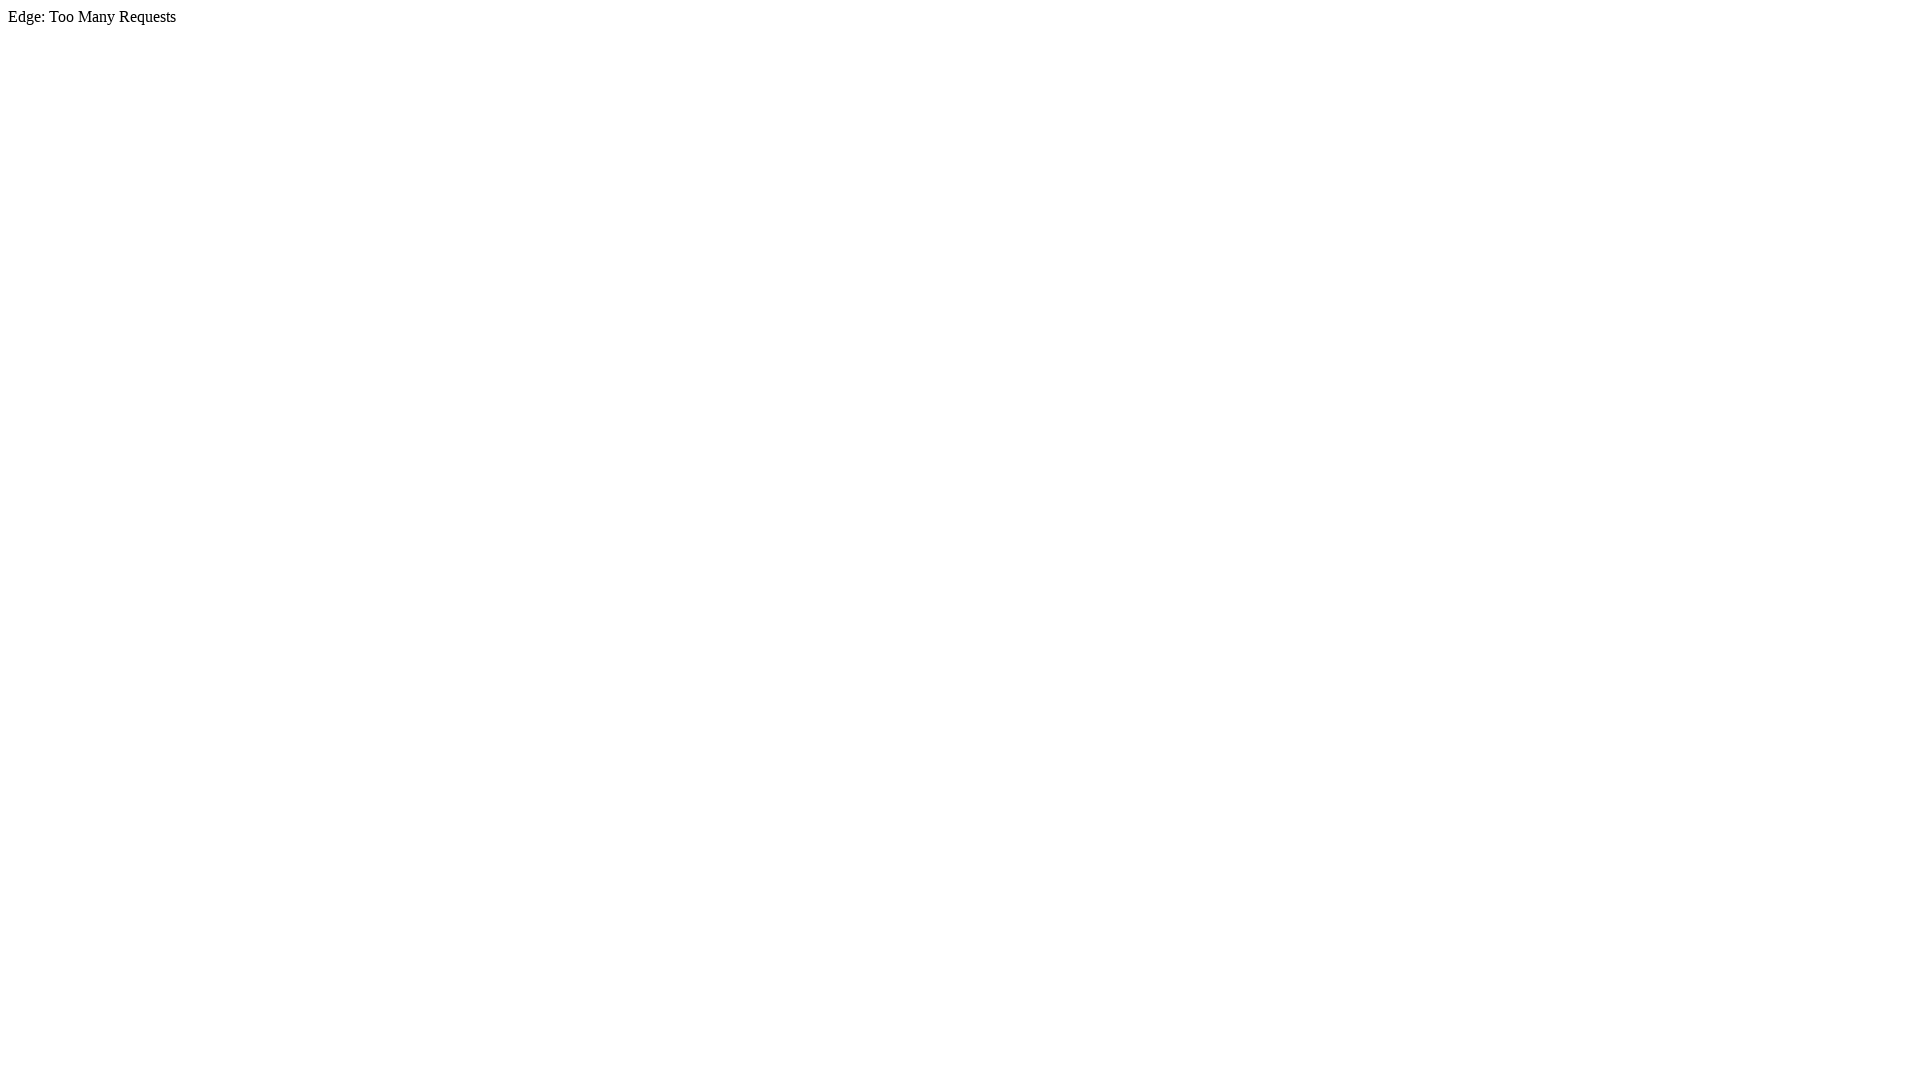